Tests that the todo counter displays the current number of items

Starting URL: https://demo.playwright.dev/todomvc

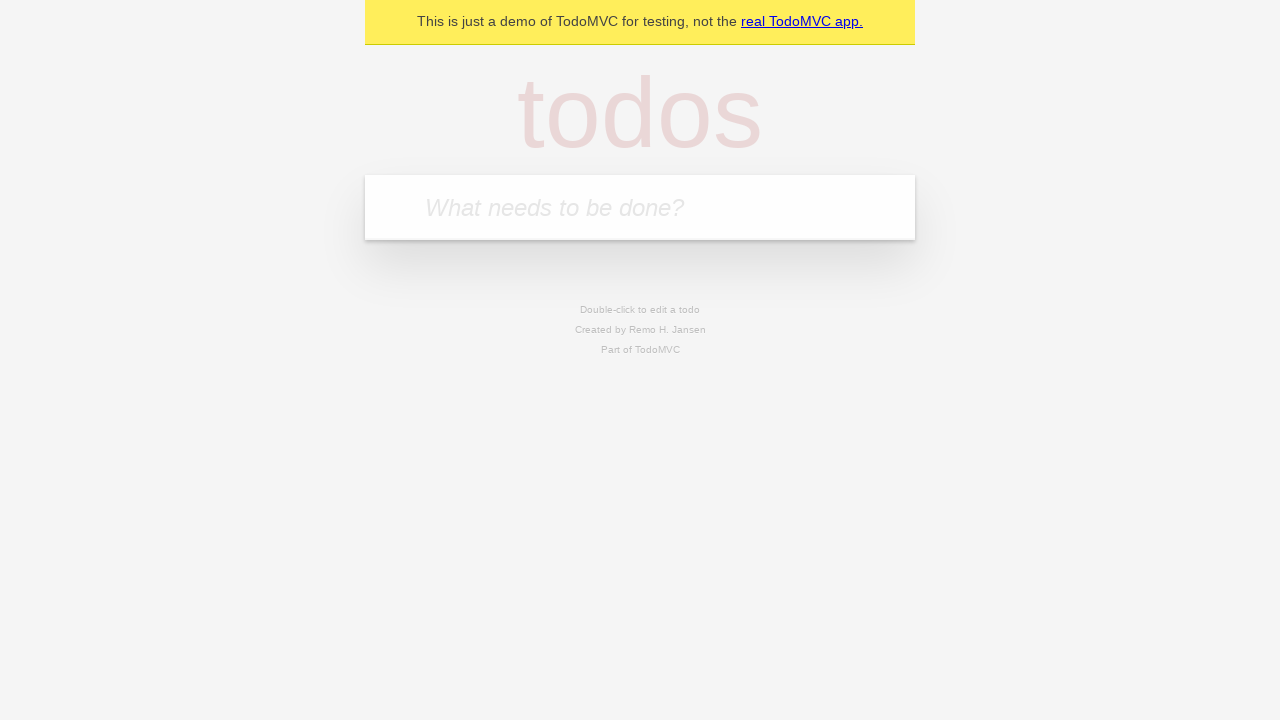

Located the todo input field with placeholder 'What needs to be done?'
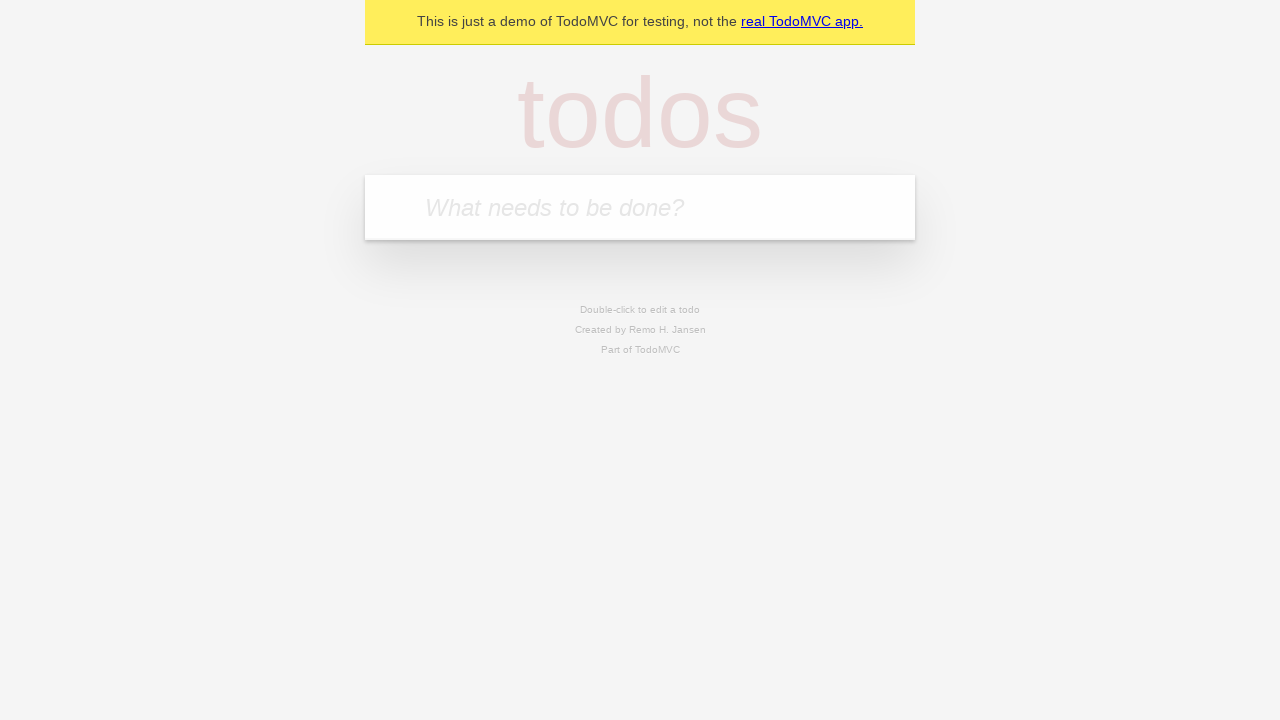

Filled todo input with 'buy some cheese' on internal:attr=[placeholder="What needs to be done?"i]
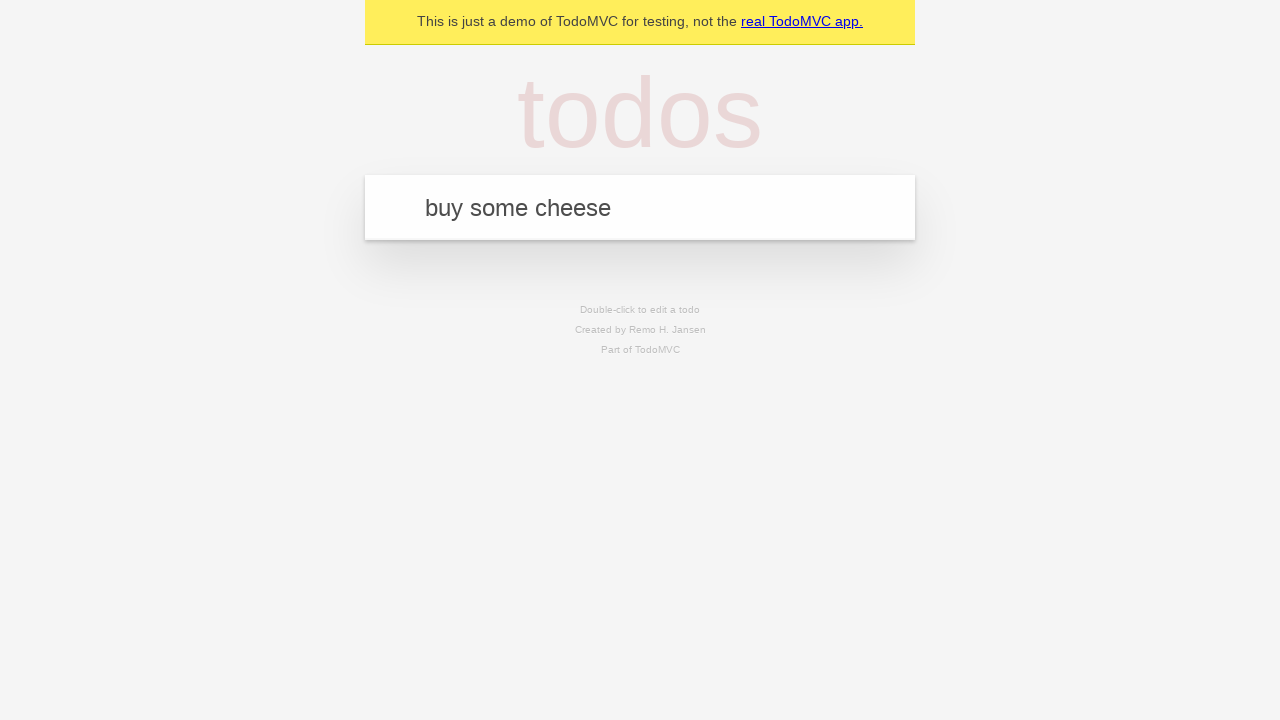

Pressed Enter to add first todo item on internal:attr=[placeholder="What needs to be done?"i]
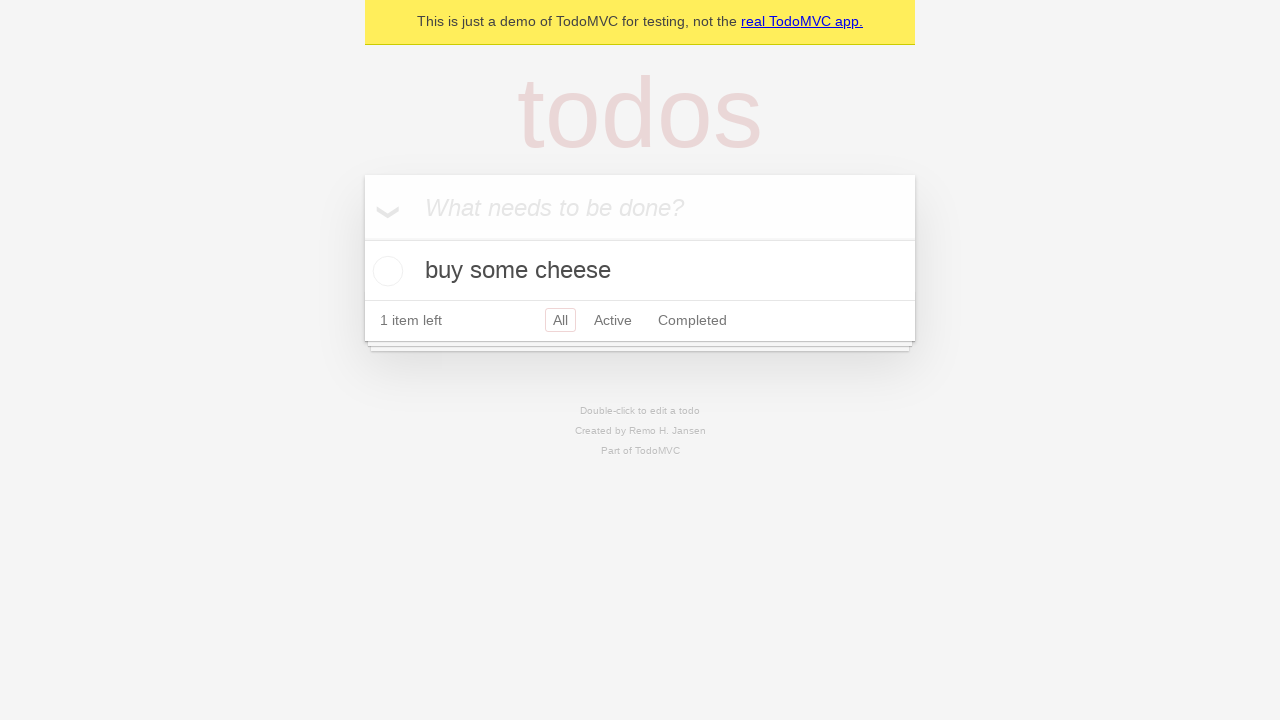

Todo counter element appeared
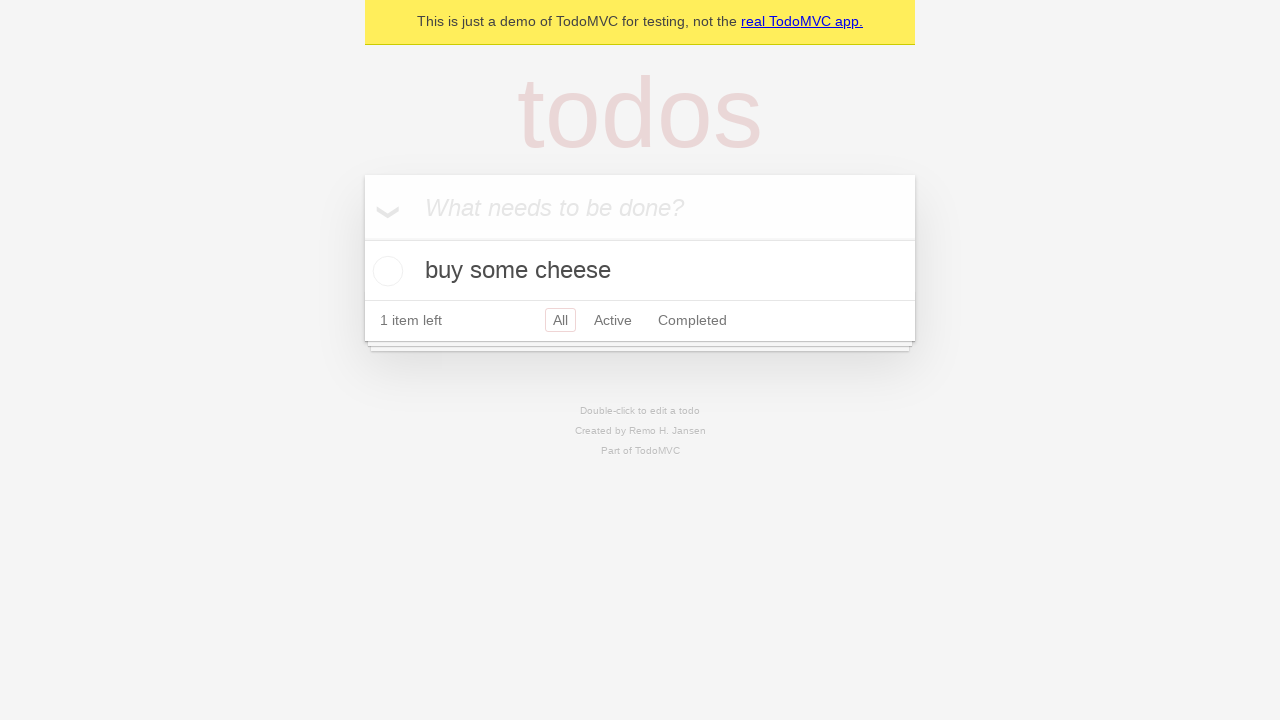

Filled todo input with 'feed the cat' on internal:attr=[placeholder="What needs to be done?"i]
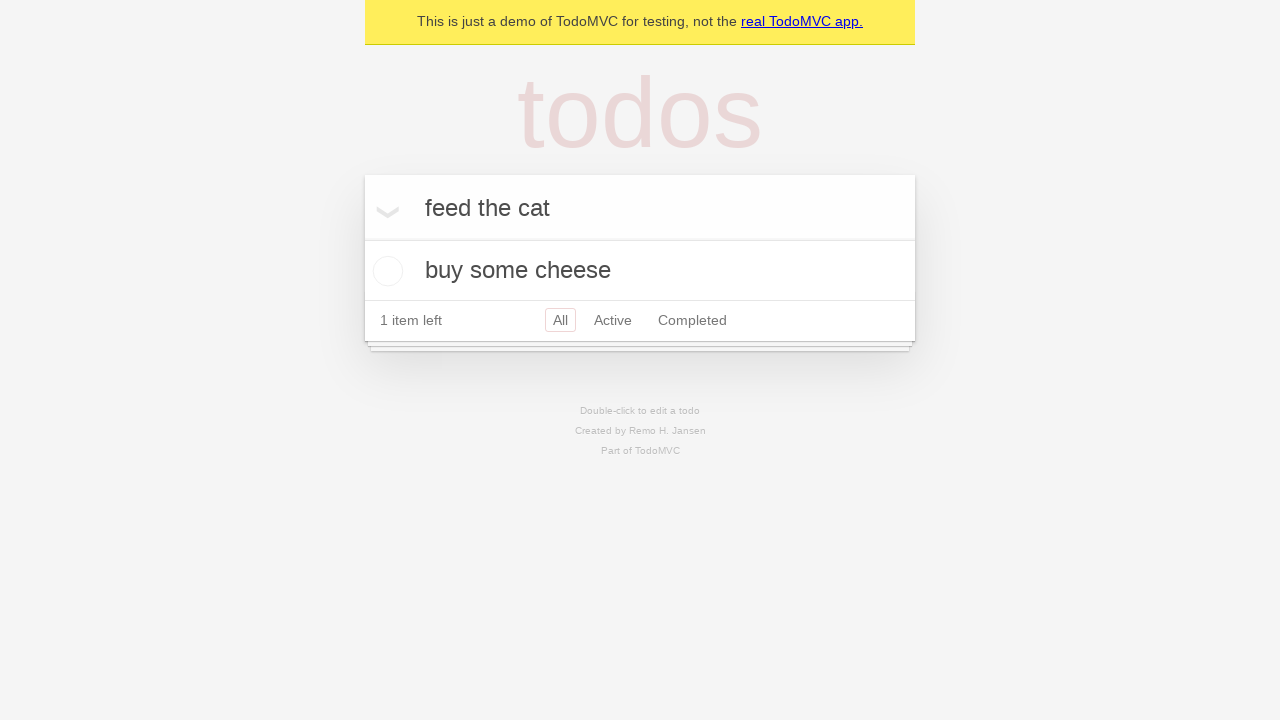

Pressed Enter to add second todo item on internal:attr=[placeholder="What needs to be done?"i]
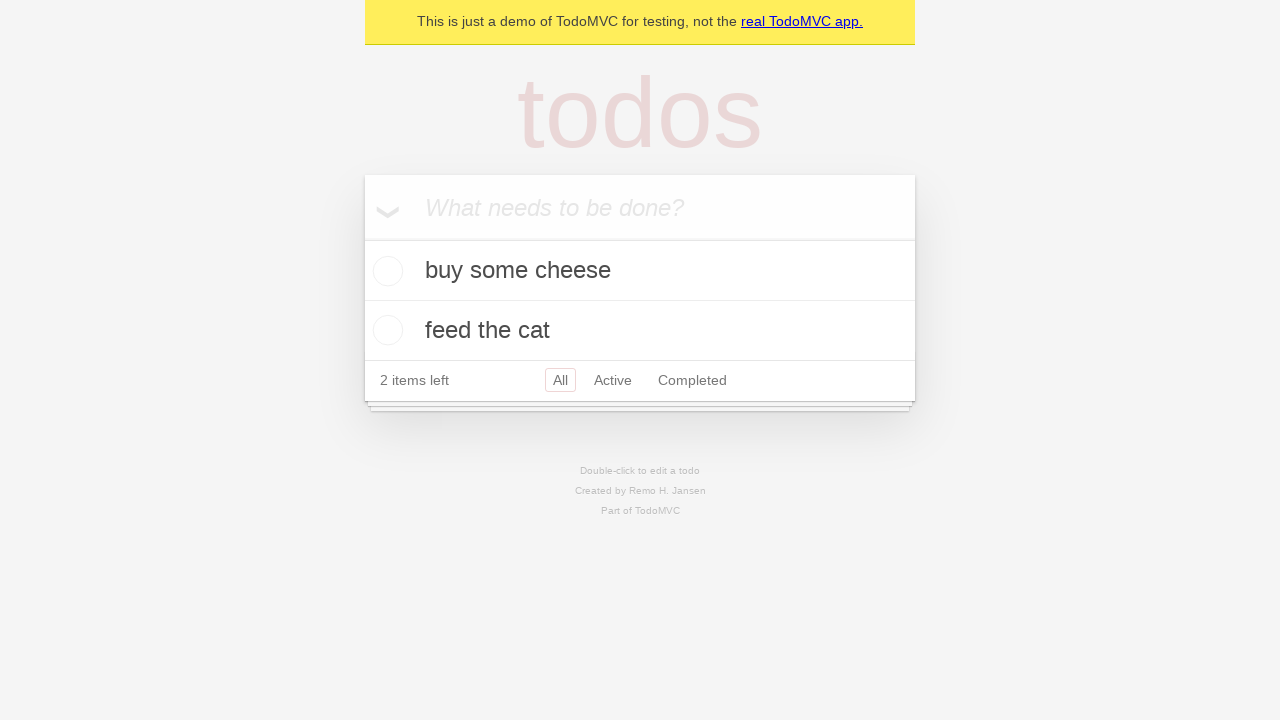

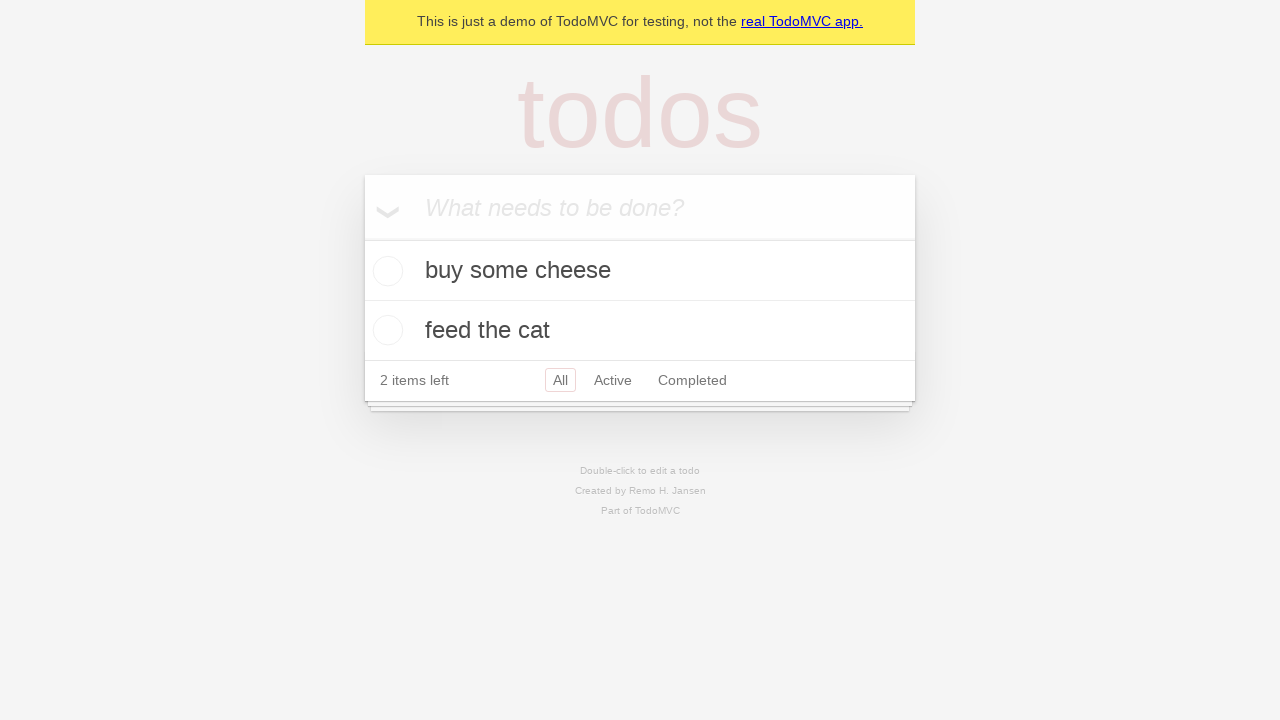